Tests an e-commerce checkout flow by adding multiple vegetables to cart, applying a promo code, and placing an order

Starting URL: https://rahulshettyacademy.com/seleniumPractise/#/

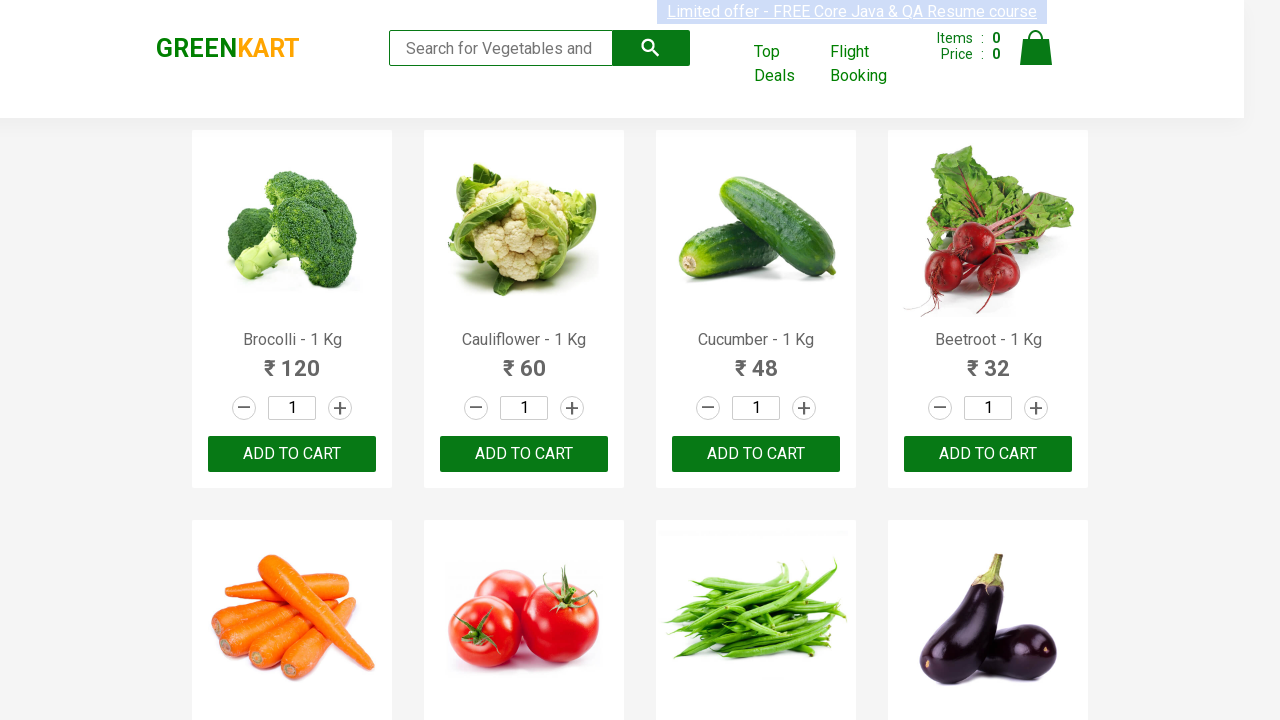

Waited for product list to load
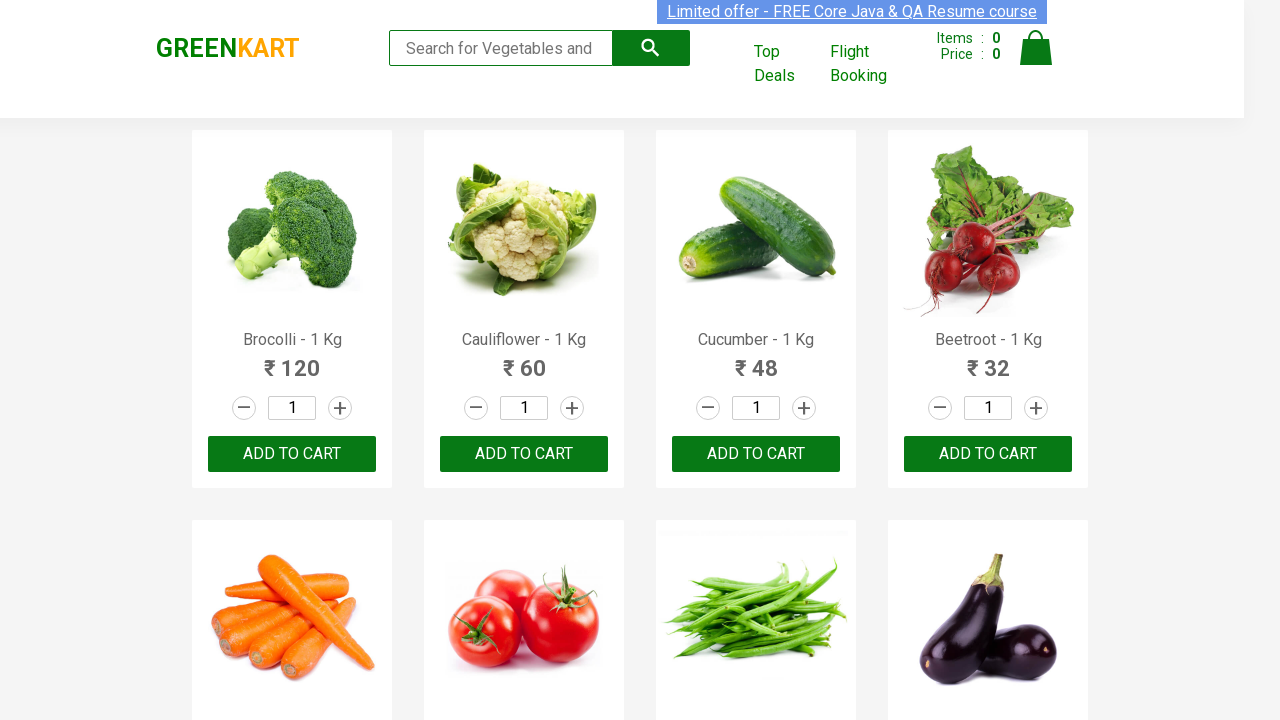

Added 'Brocolli' to cart at (292, 454) on xpath=//div[@class='product-action']/button >> nth=0
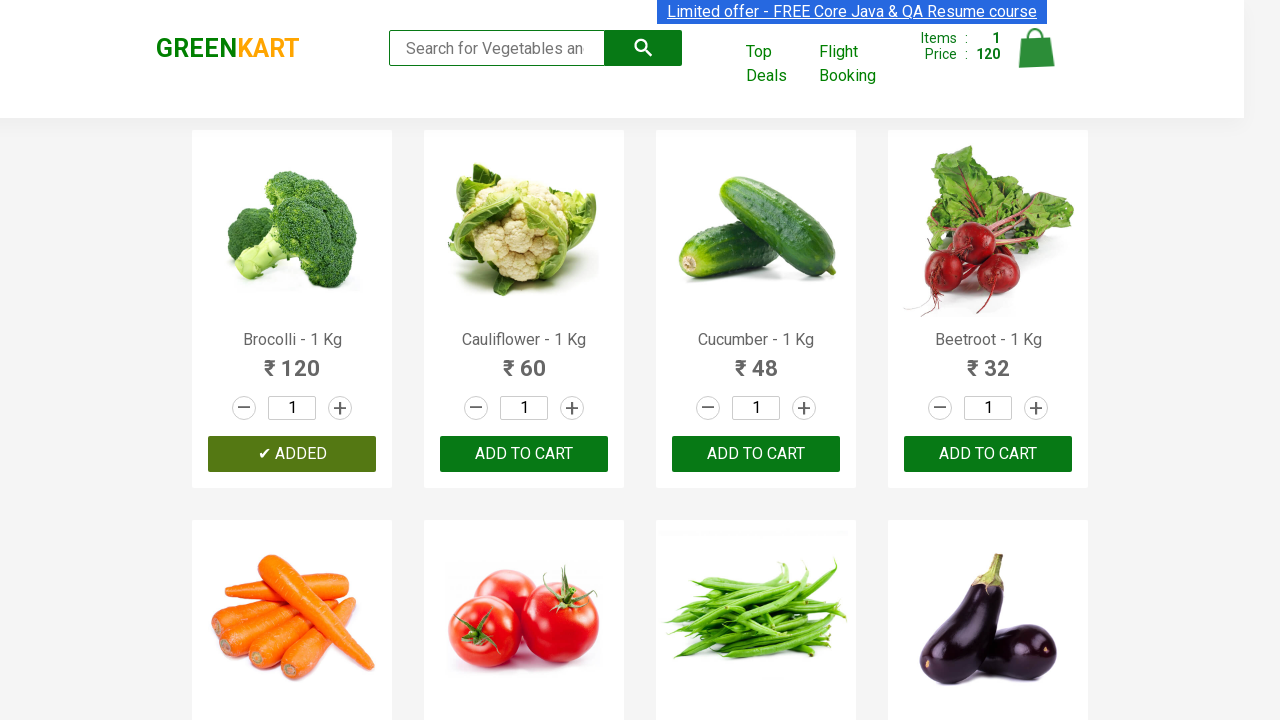

Added 'Cucumber' to cart at (756, 454) on xpath=//div[@class='product-action']/button >> nth=2
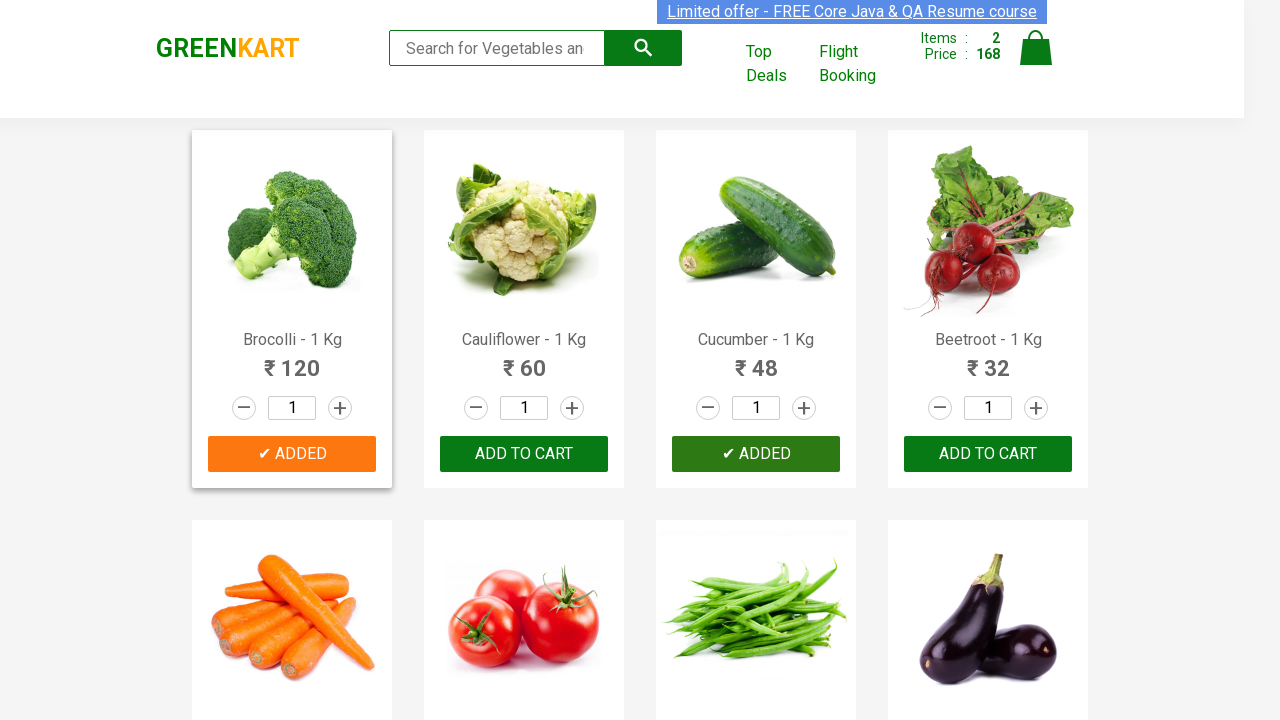

Added 'Beetroot' to cart at (988, 454) on xpath=//div[@class='product-action']/button >> nth=3
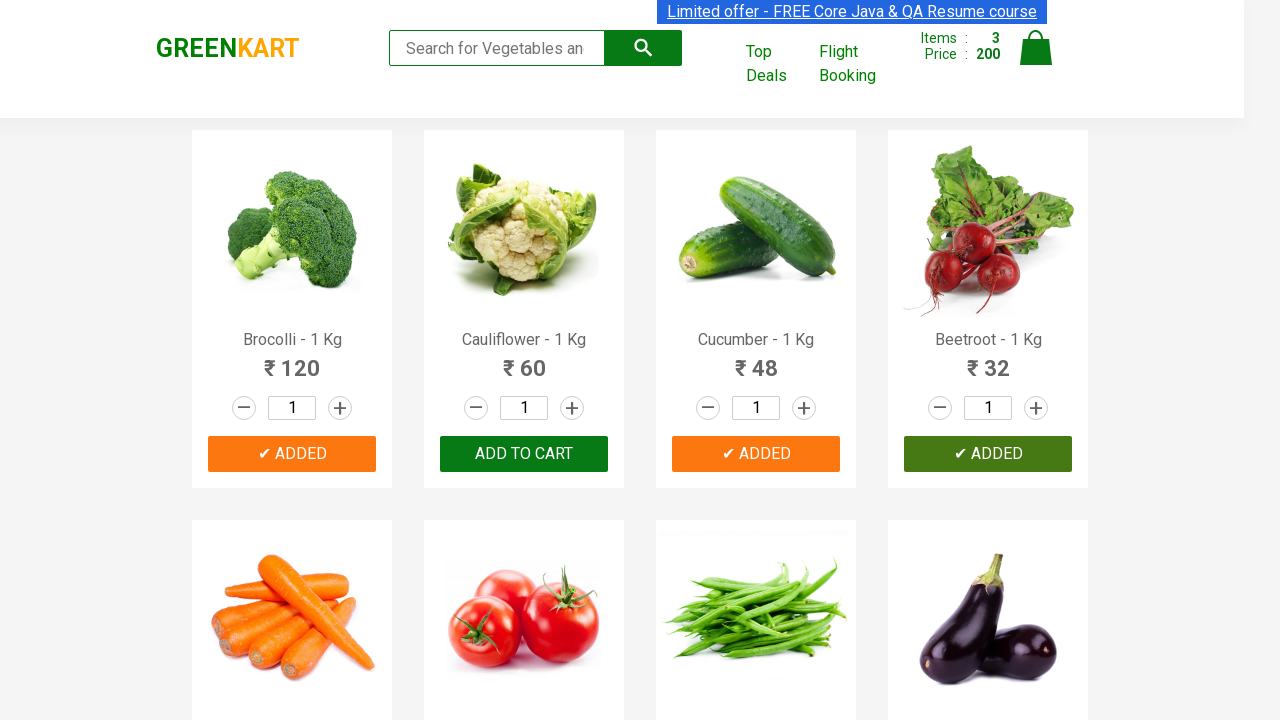

Added 'Carrot' to cart at (292, 360) on xpath=//div[@class='product-action']/button >> nth=4
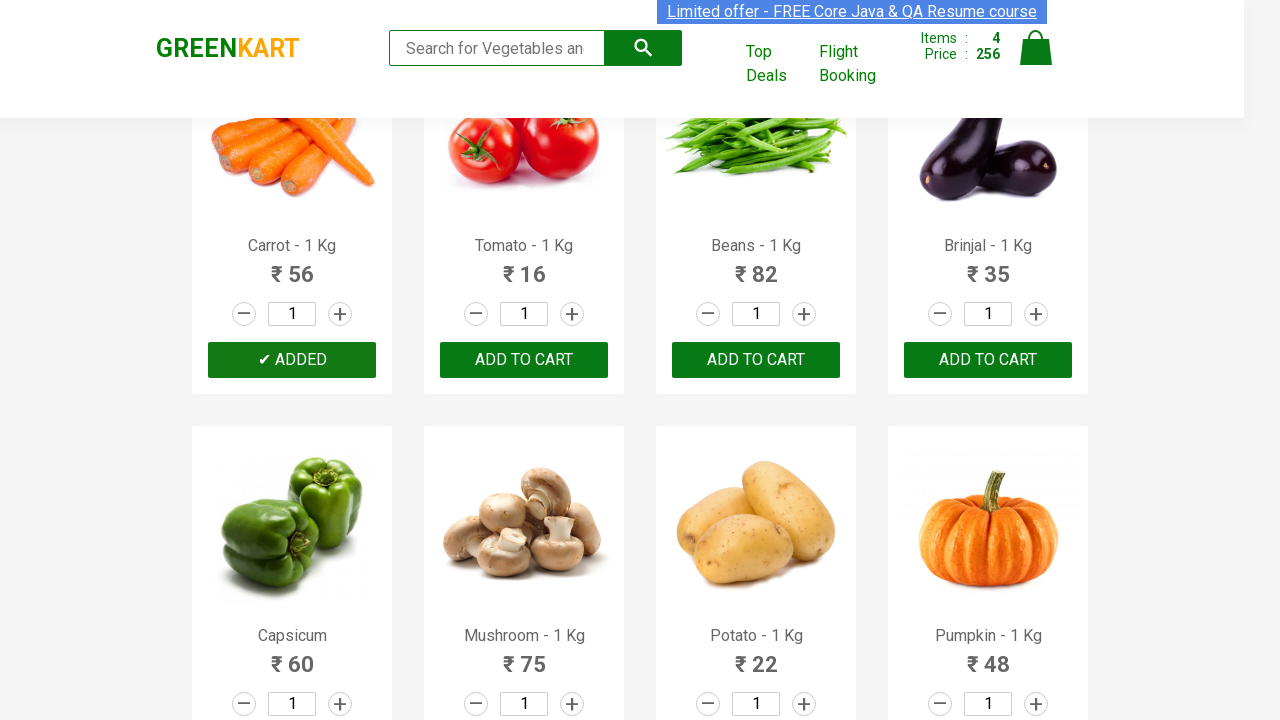

Clicked on cart icon at (1036, 48) on img[alt='Cart']
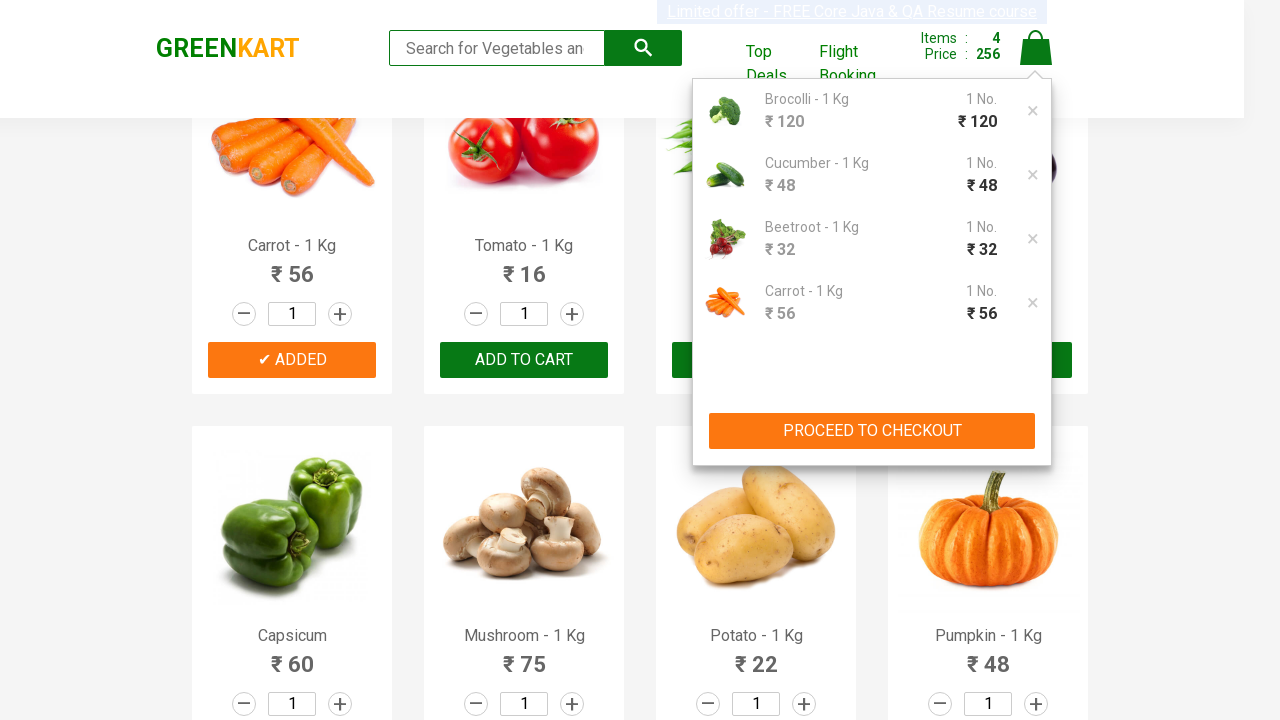

Clicked 'PROCEED TO CHECKOUT' button at (872, 431) on xpath=//button[contains(text(),'PROCEED TO CHECKOUT')]
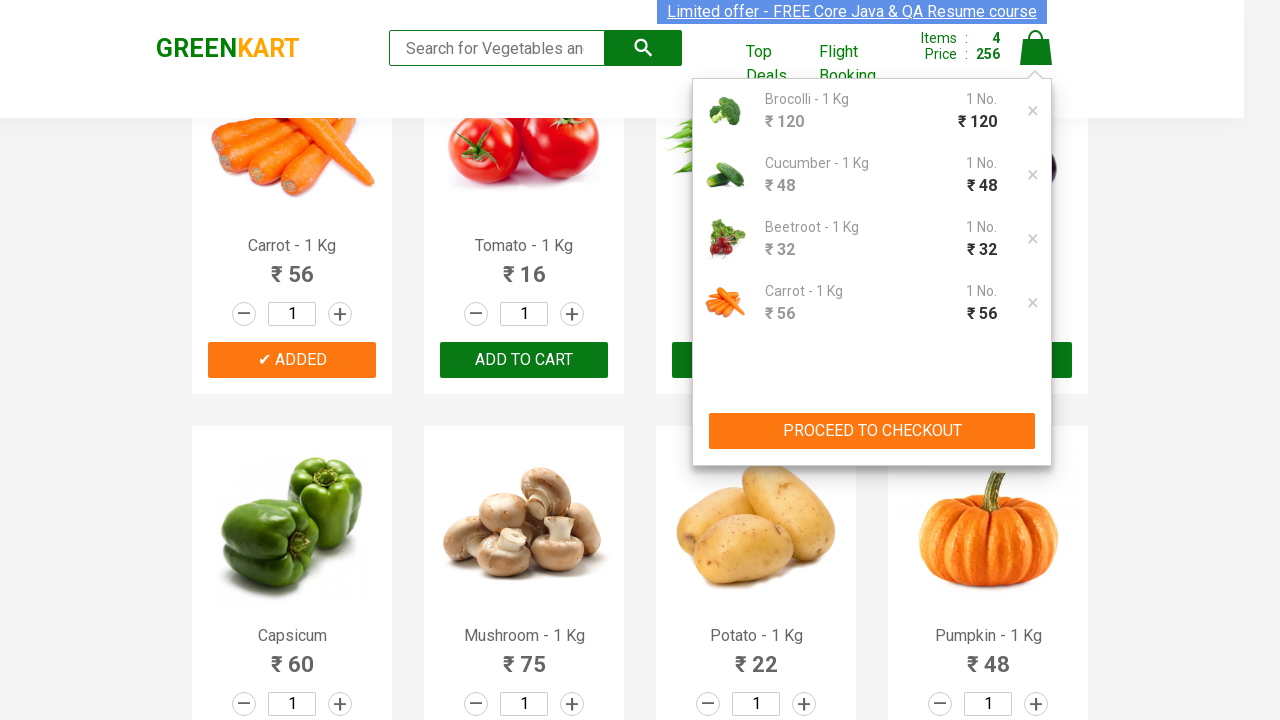

Promo code input field loaded
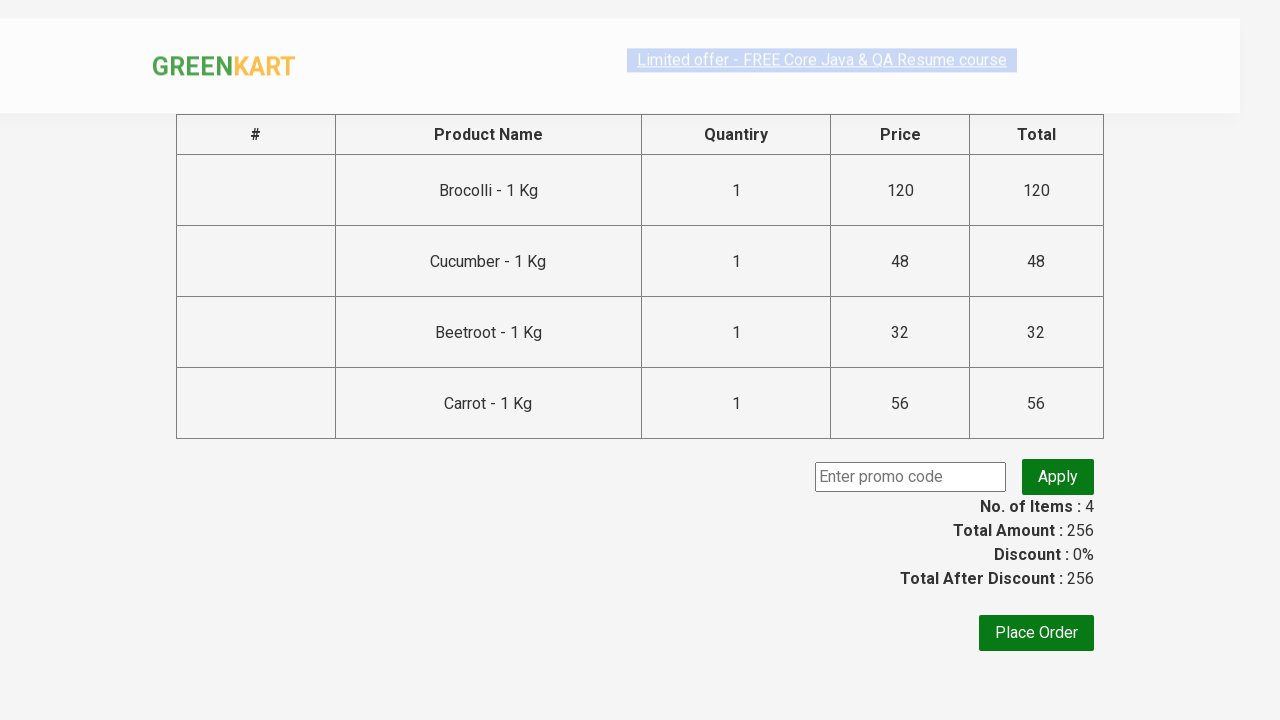

Entered promo code 'rahulshettyacademy' on input[class='promoCode']
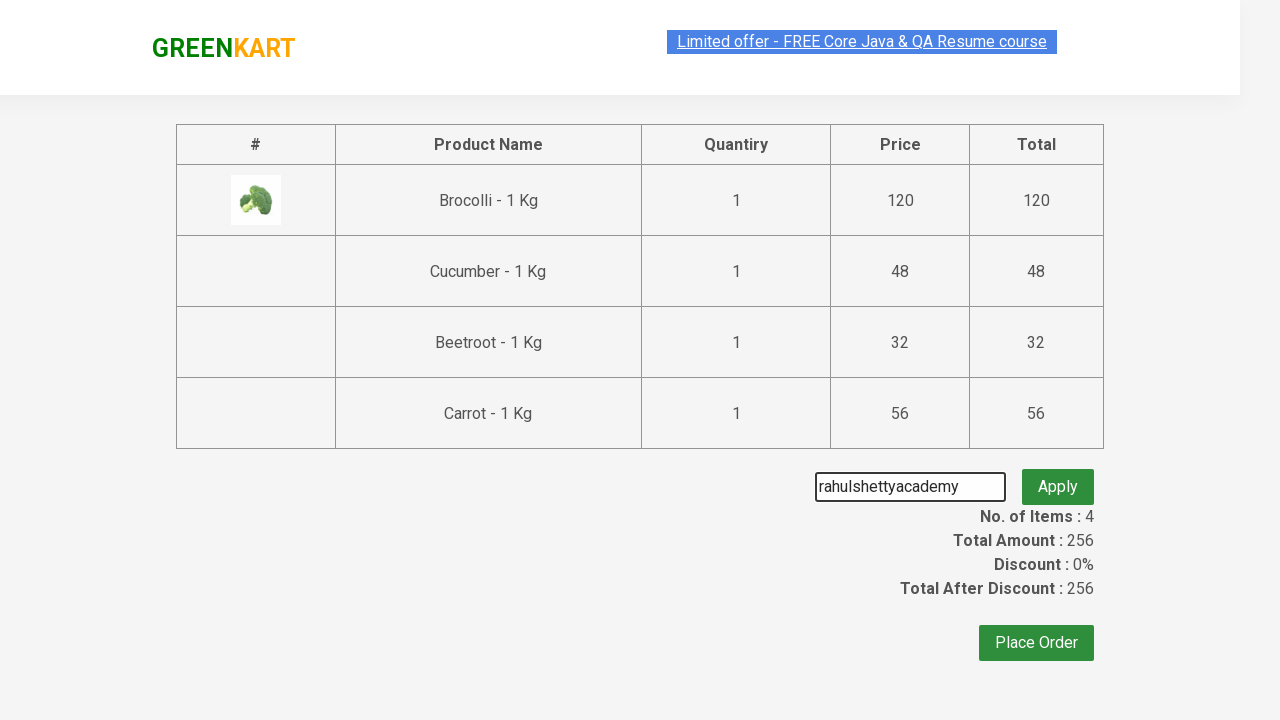

Clicked 'Apply' button for promo code at (1058, 477) on xpath=//button[contains(text(),'Apply')]
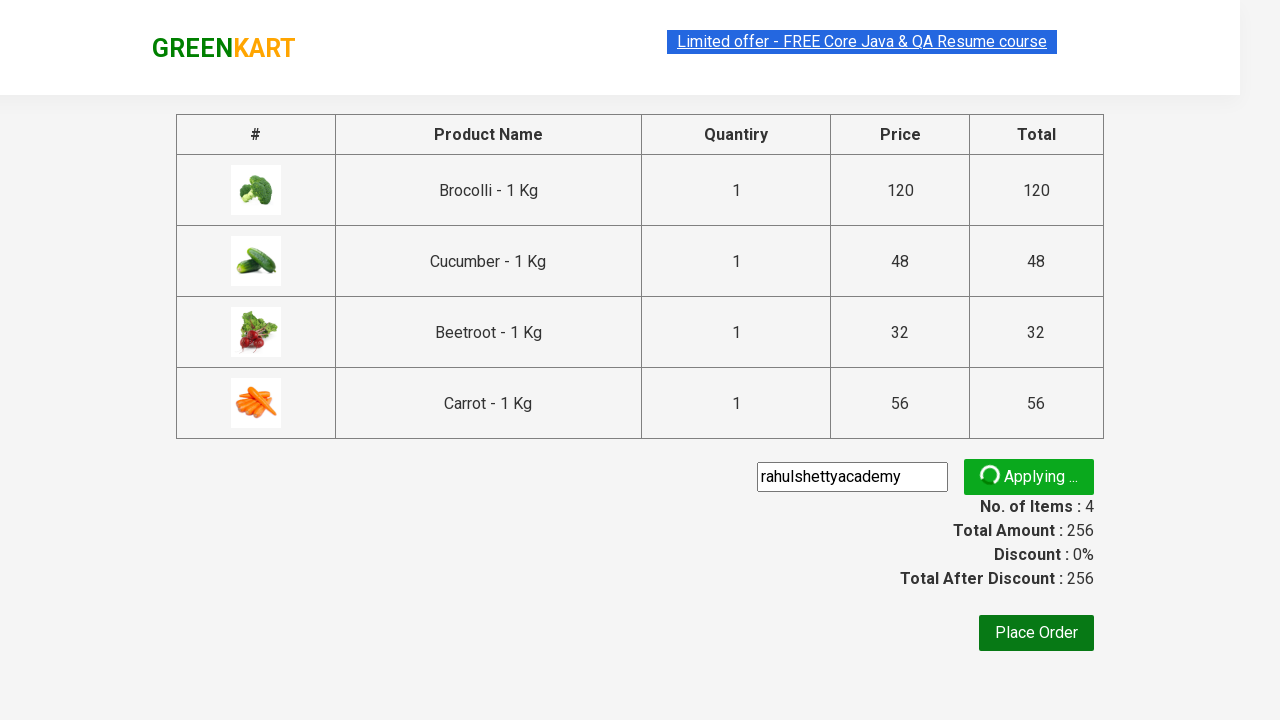

Promo code success message appeared
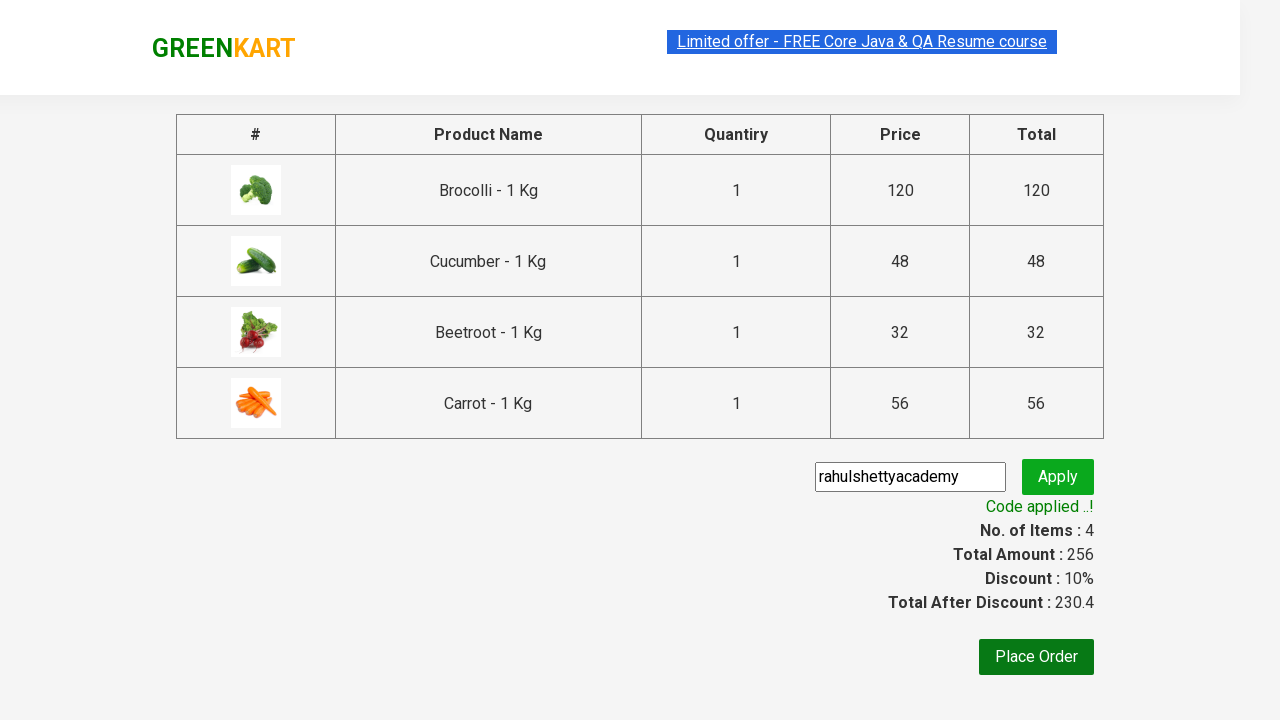

Verified promo code was successfully applied
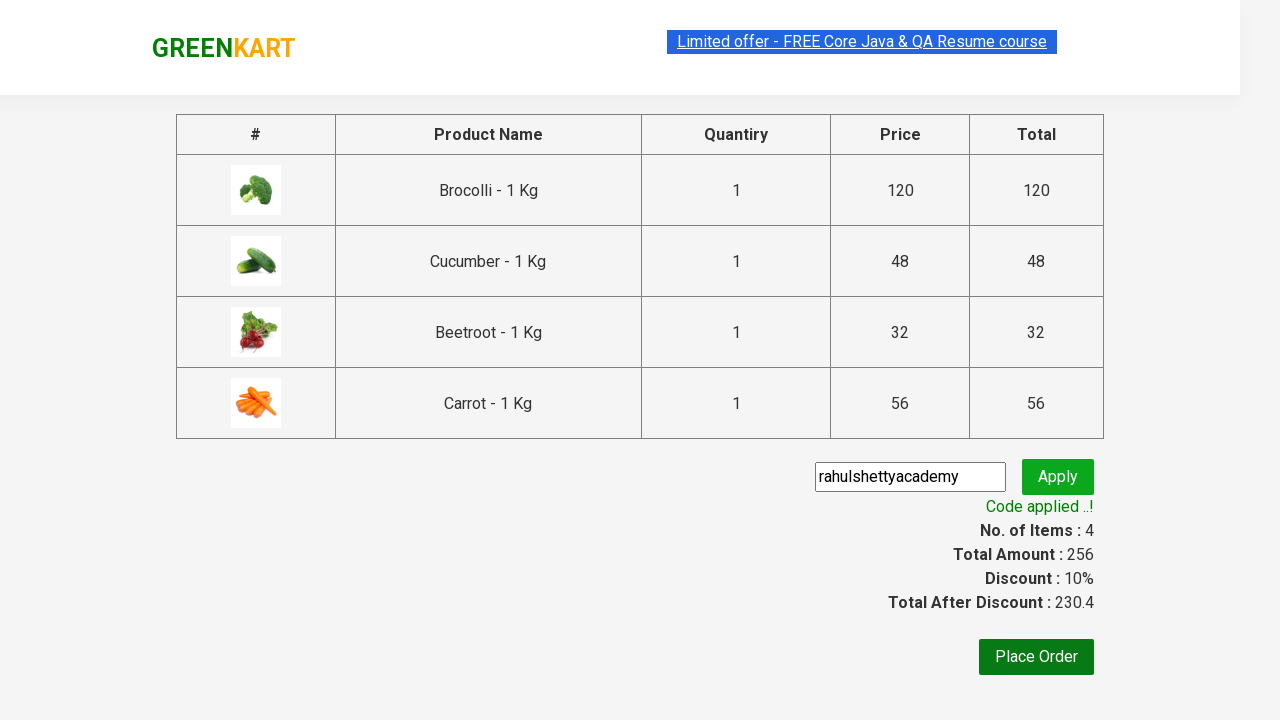

Clicked 'Place Order' button to complete checkout at (1036, 657) on xpath=//button[contains(text(),'Place Order')]
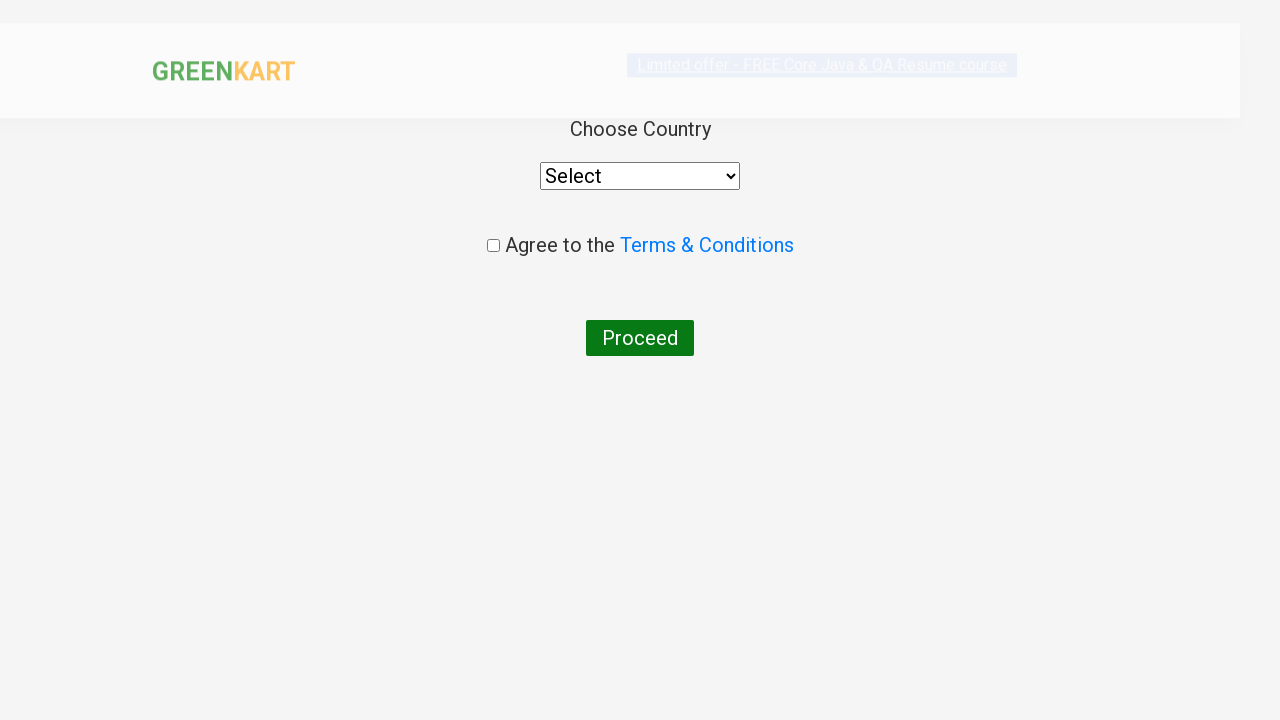

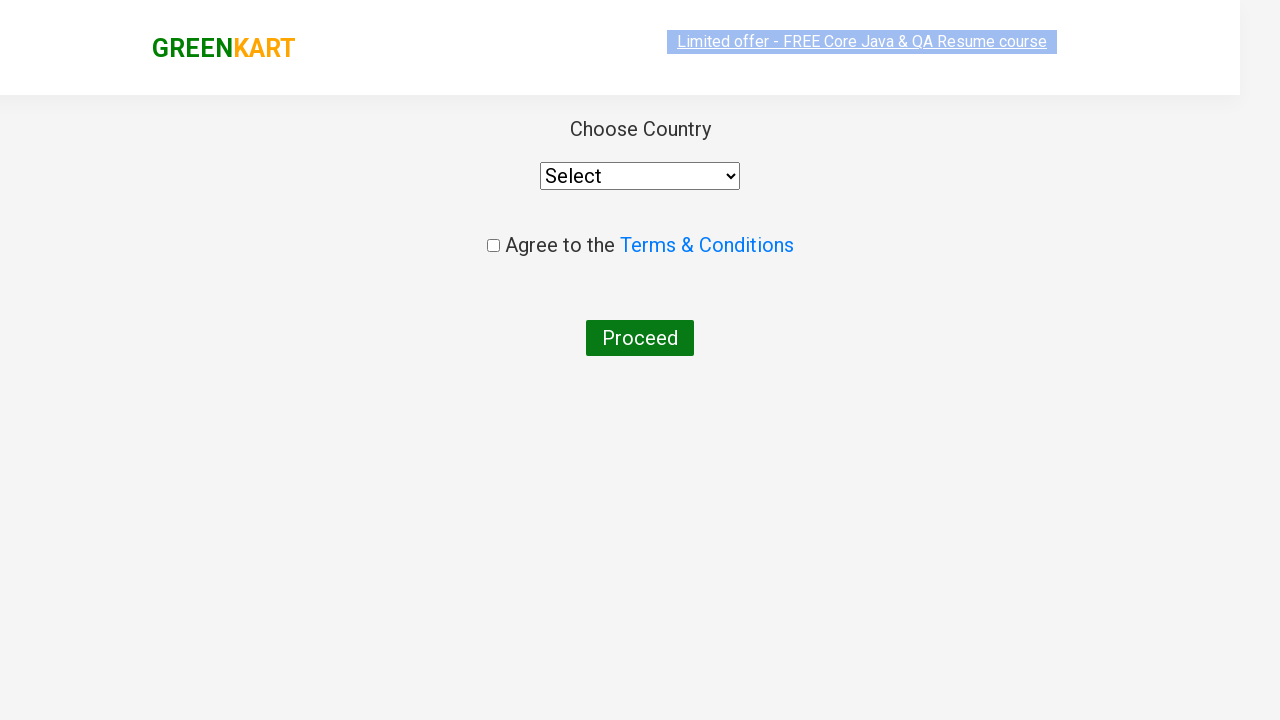